Navigates to the OpenCart demo site and verifies the page loads successfully. The original test used data provider values but only printed them without performing browser actions.

Starting URL: https://naveenautomationlabs.com/opencart/

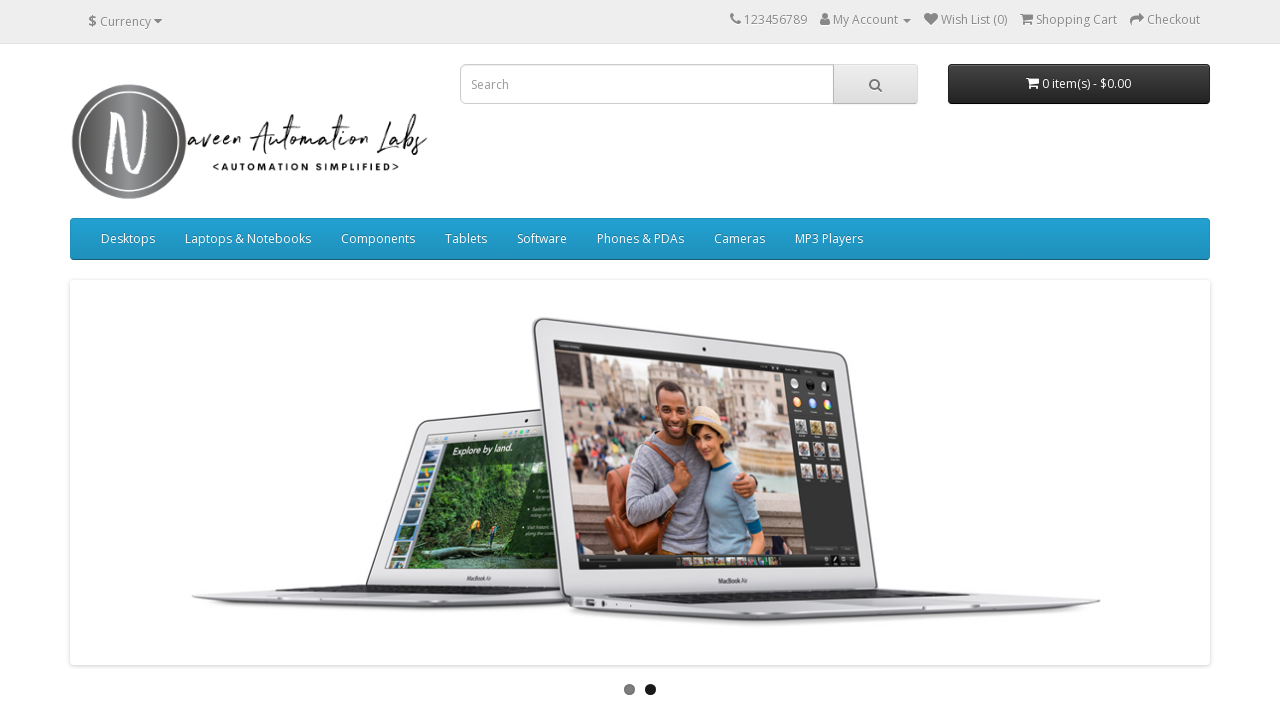

Page DOM content loaded
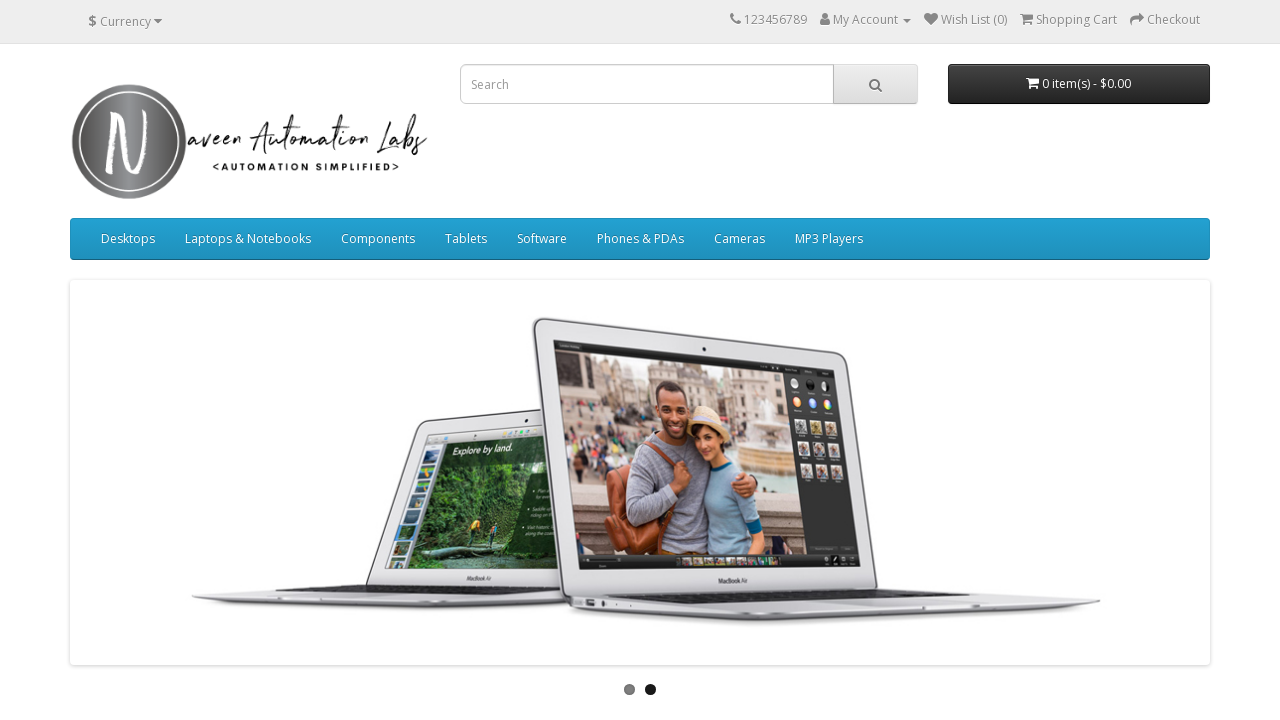

OpenCart logo element is visible - page loaded successfully
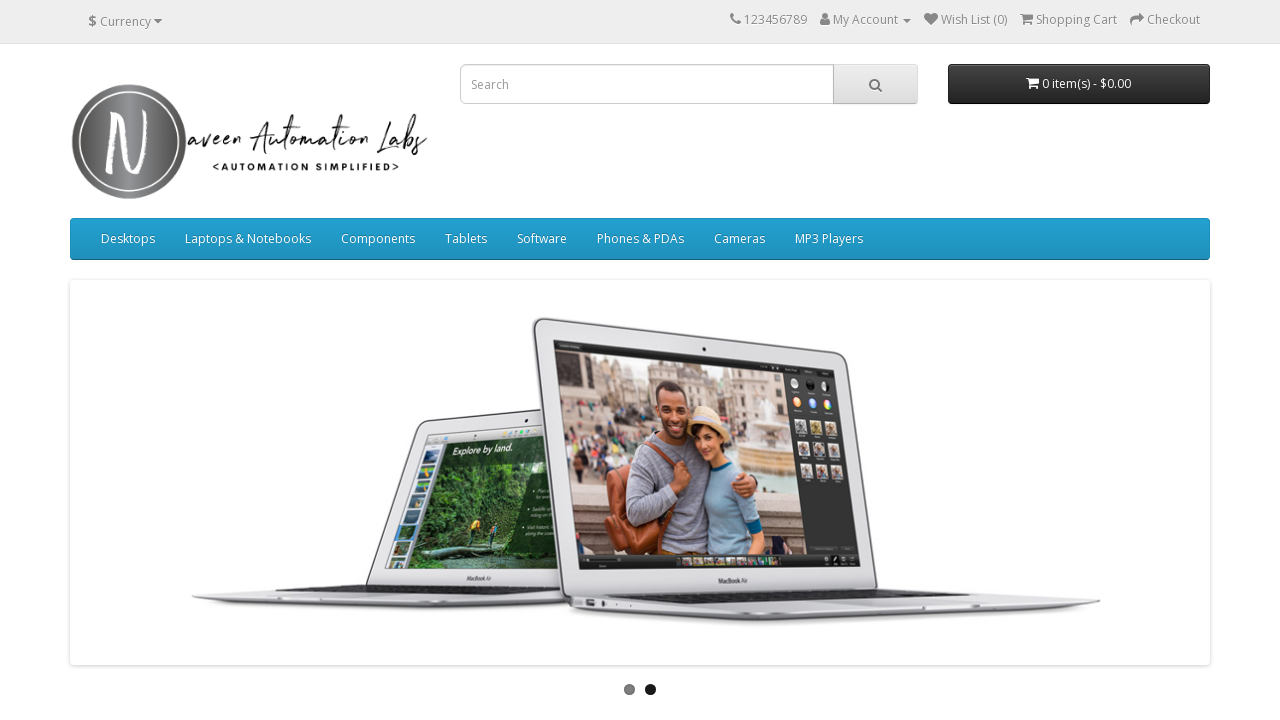

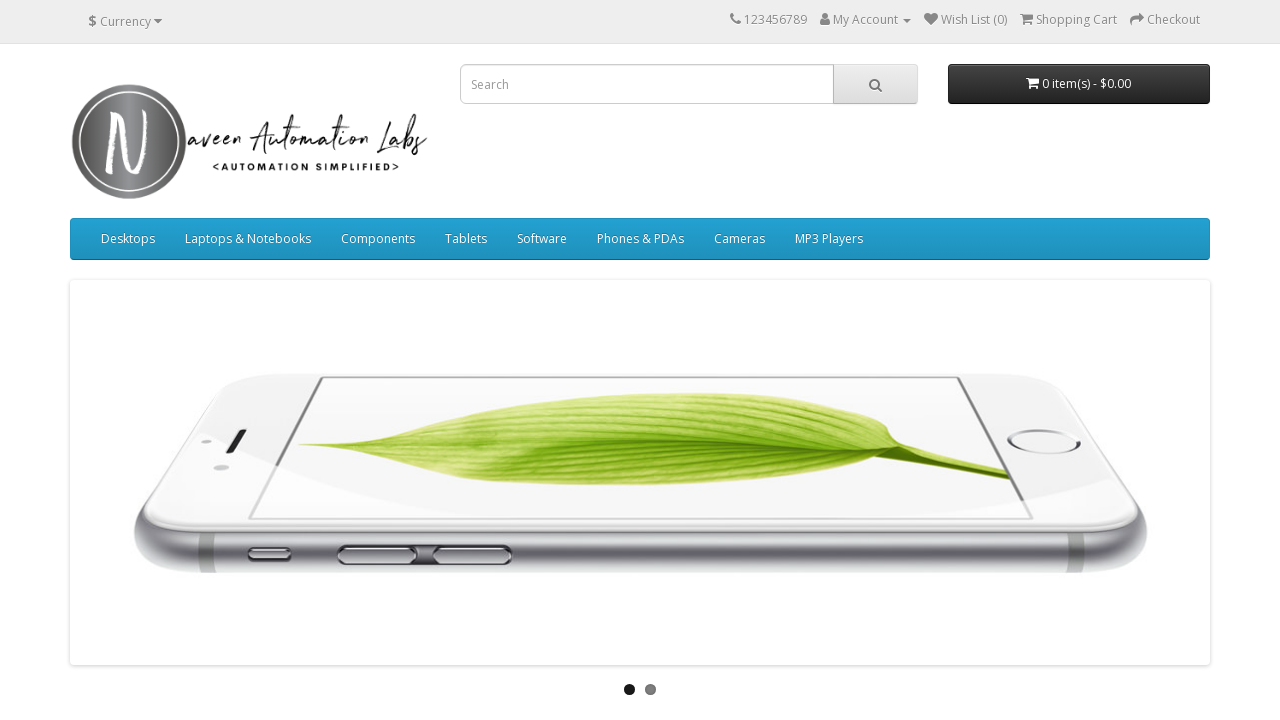